Tests the password reset functionality by navigating to forgot password page, filling in email and new password fields, and submitting the form

Starting URL: https://rahulshettyacademy.com/client/

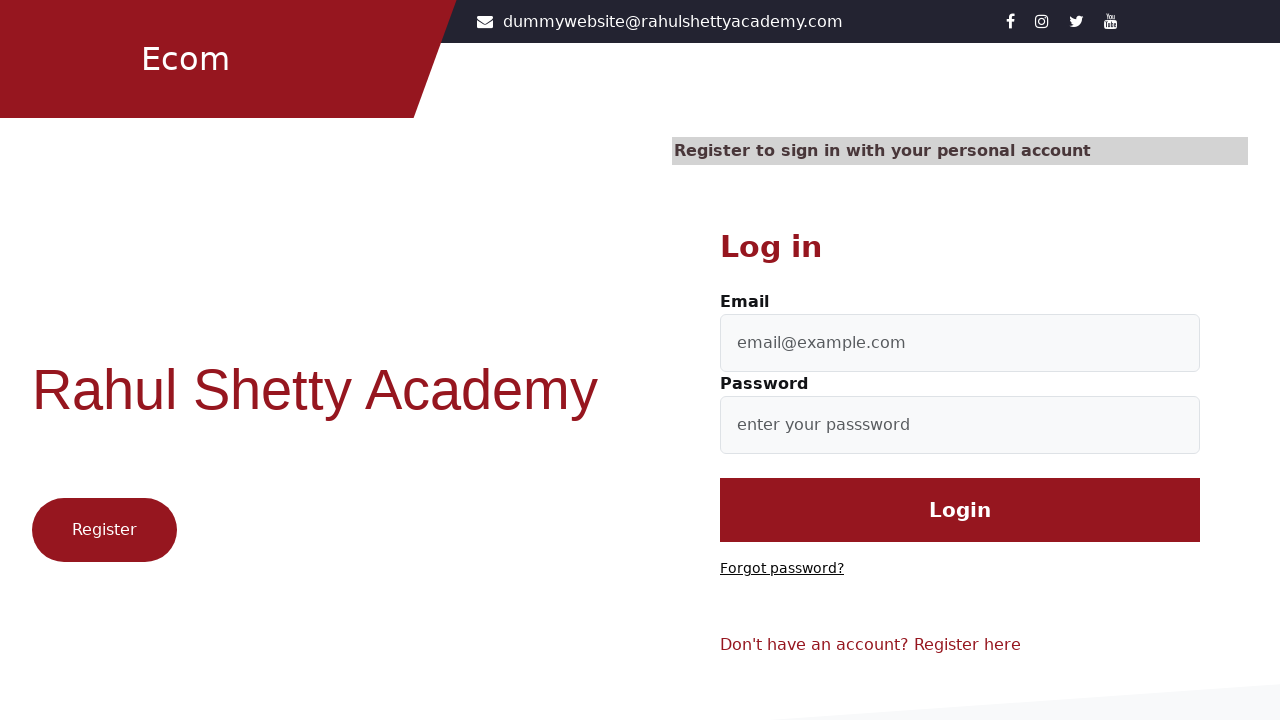

Clicked 'Forgot password?' link to navigate to password reset page at (782, 569) on text=Forgot password?
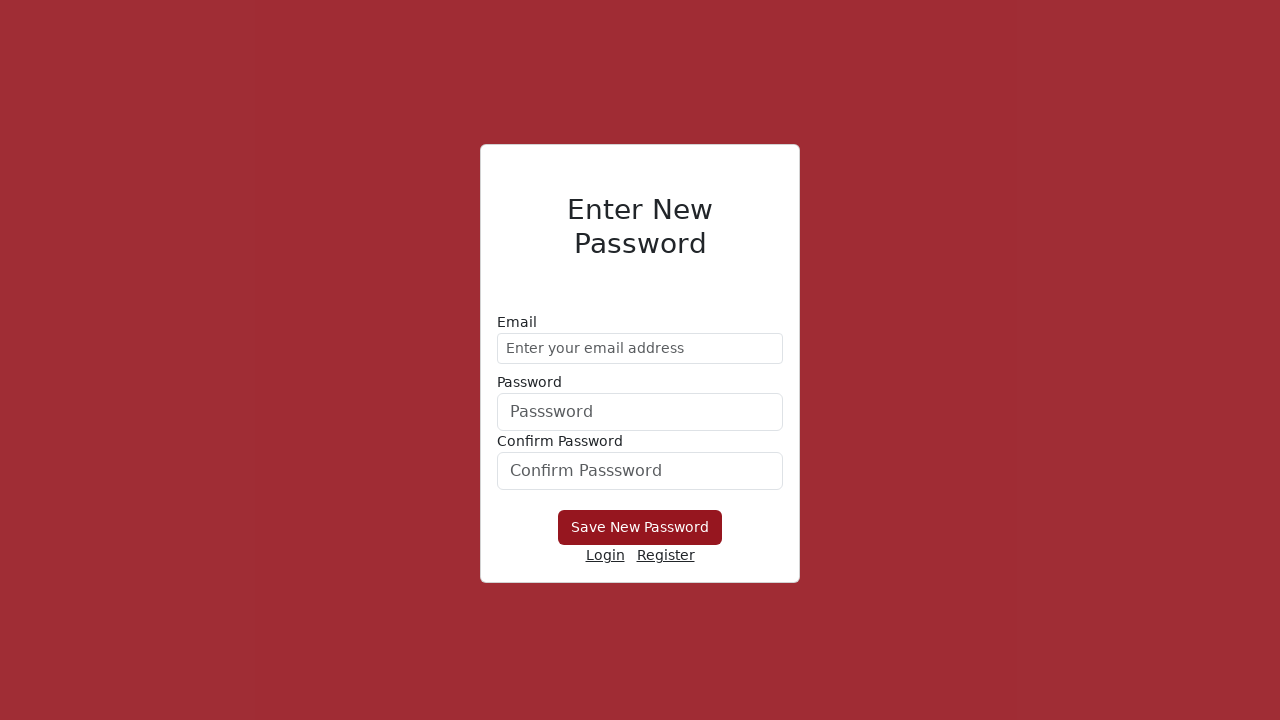

Filled email field with 'demo@gmail.com' on //form/div[1]/input
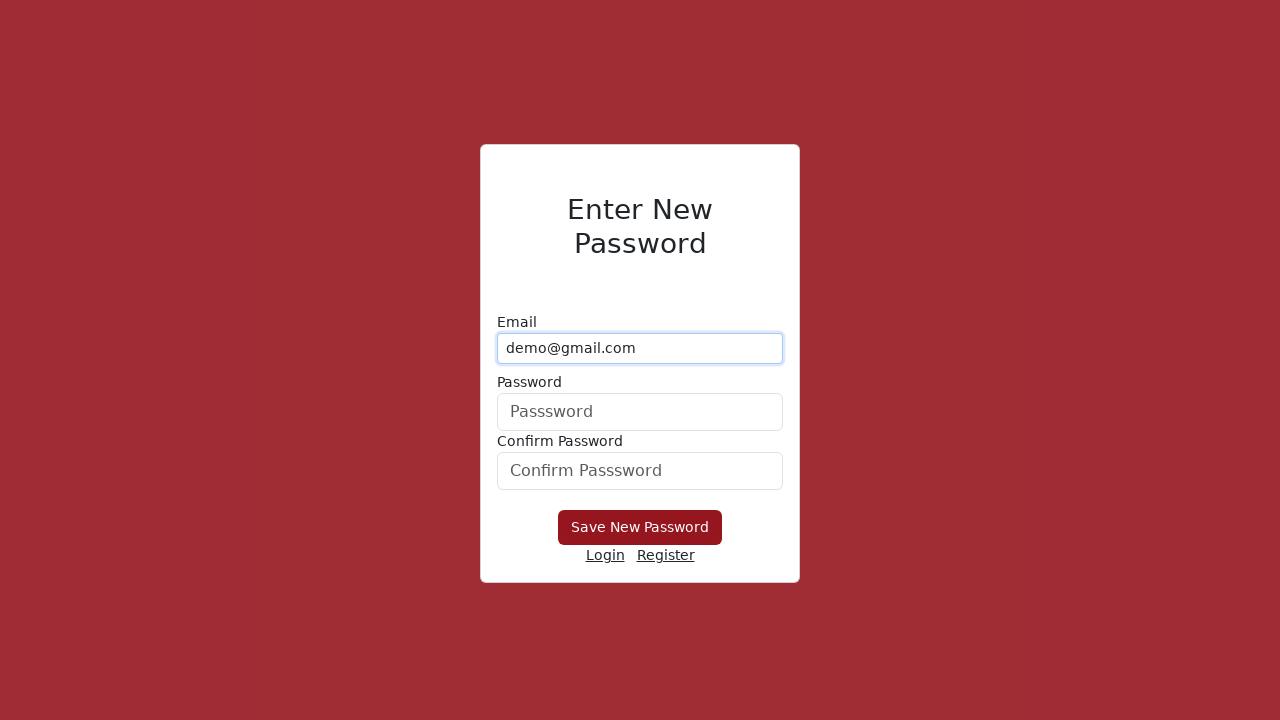

Filled new password field with 'Hello@1234' on form div:nth-child(2) input
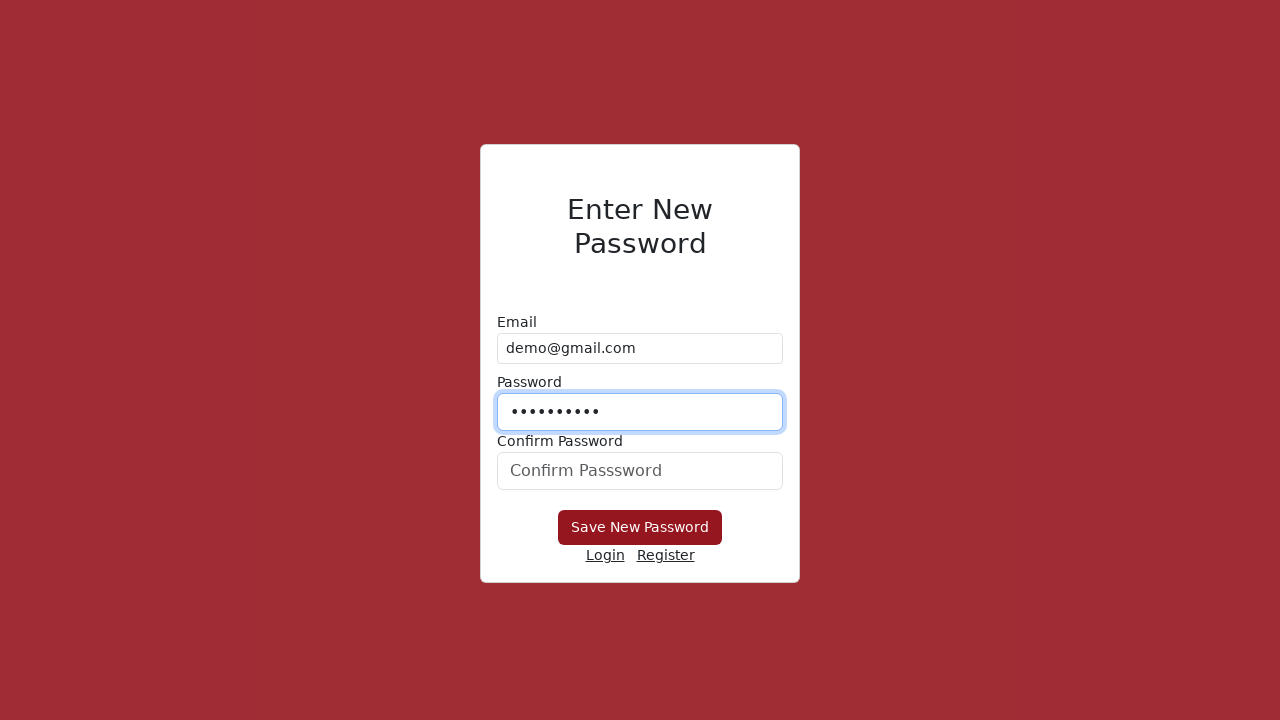

Filled confirm password field with 'Hello@1234' on #confirmPassword
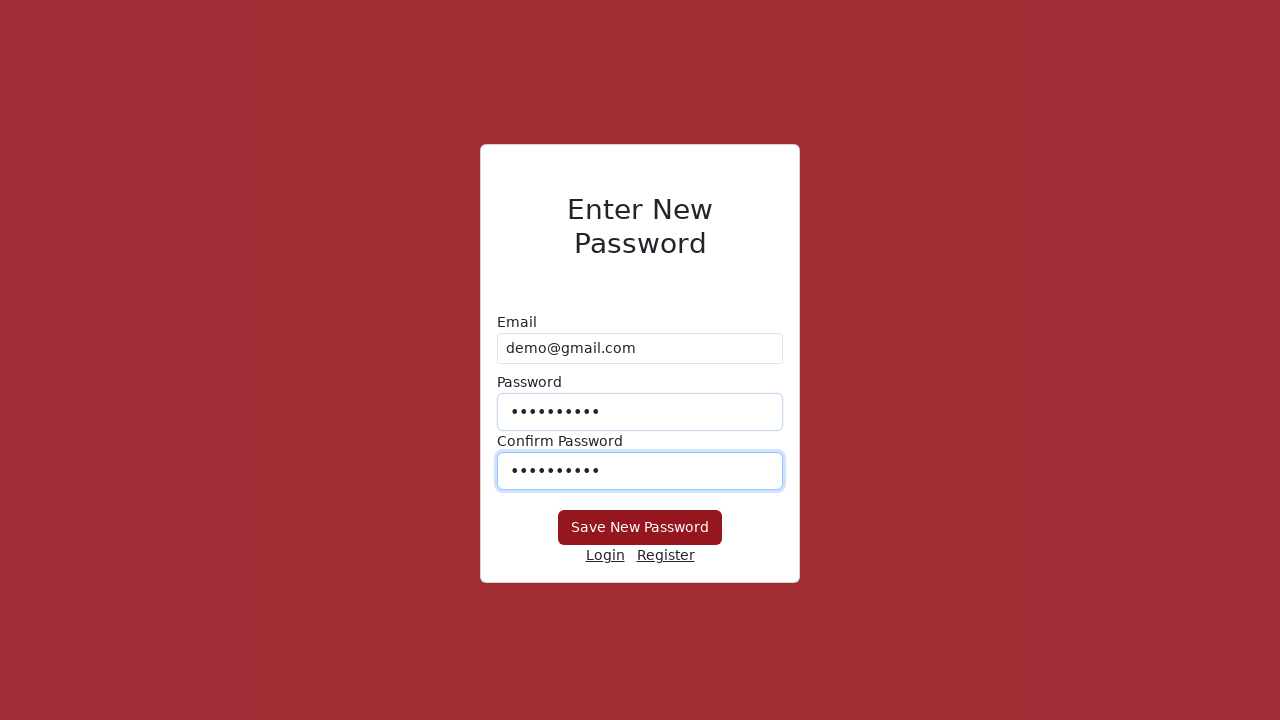

Clicked 'Save New Password' button to submit the password reset form at (640, 528) on xpath=//button[text()='Save New Password']
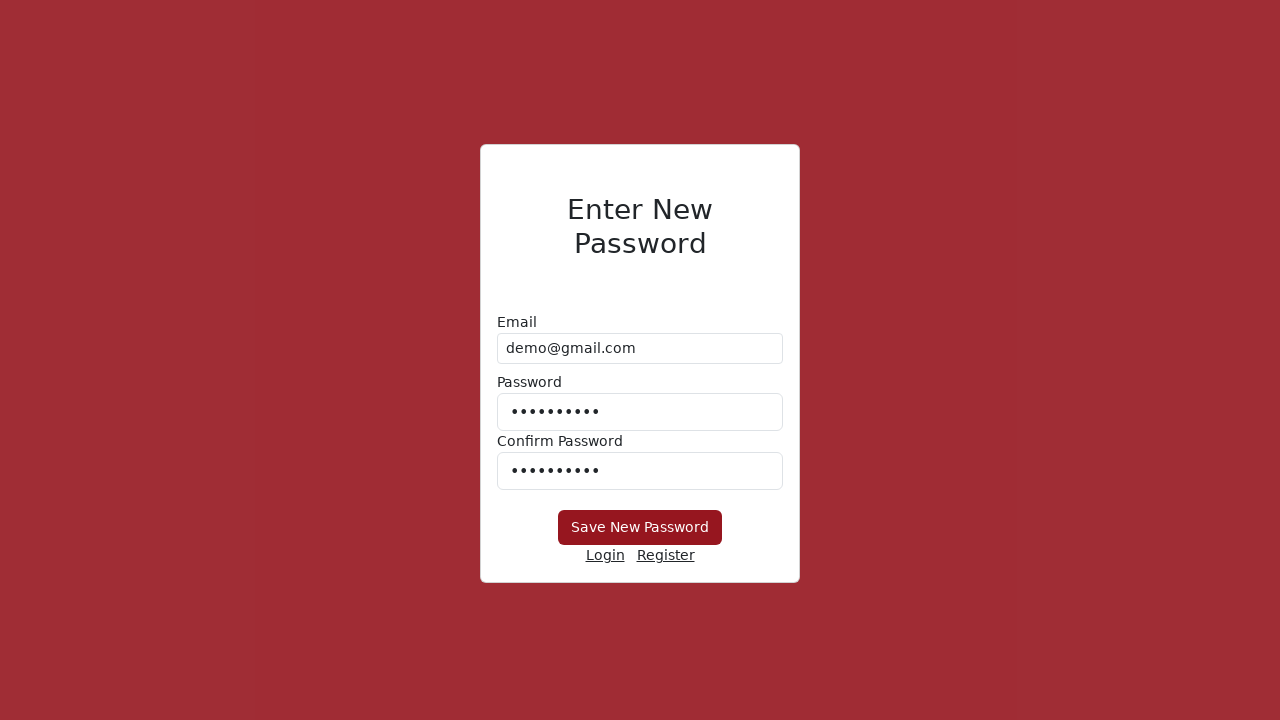

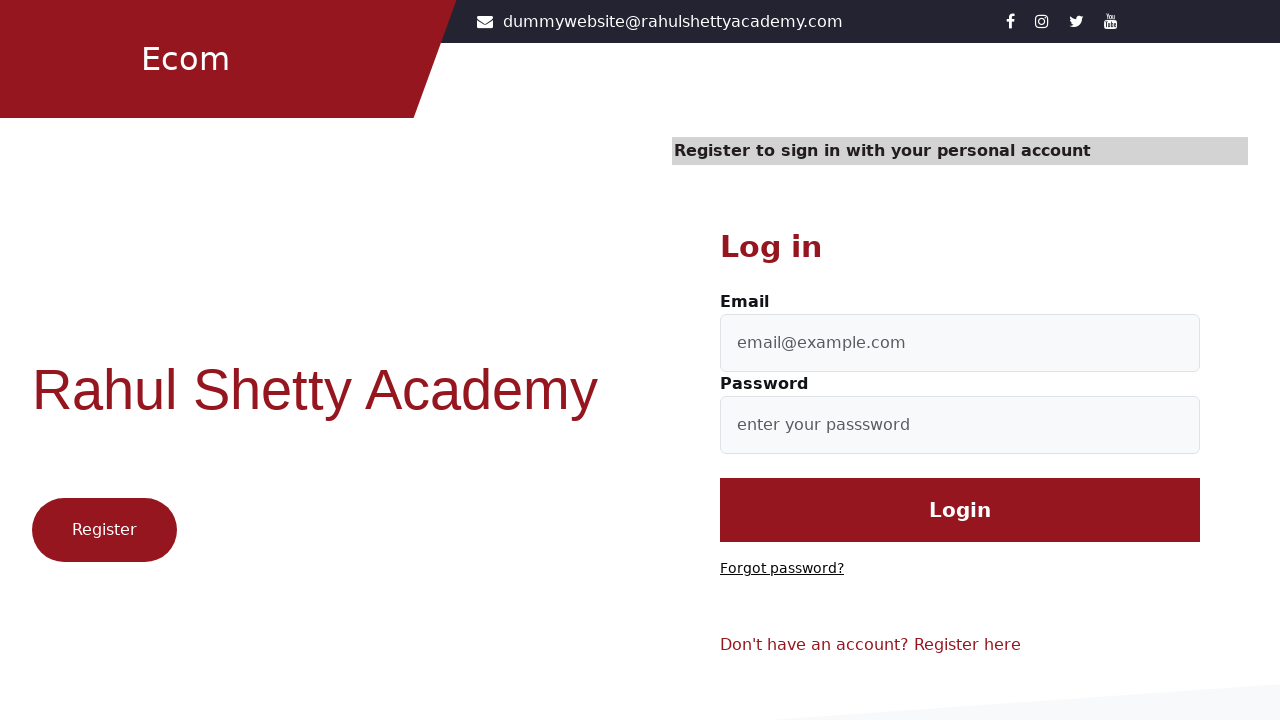